Tests a fixed deposit calculator by filling in principal amount, rate of interest, tenure period and frequency, then clicking calculate button

Starting URL: https://www.moneycontrol.com/fixed-income/calculator/state-bank-of-india-sbi/fixed-deposit-calculator-SBI-BSB001.html

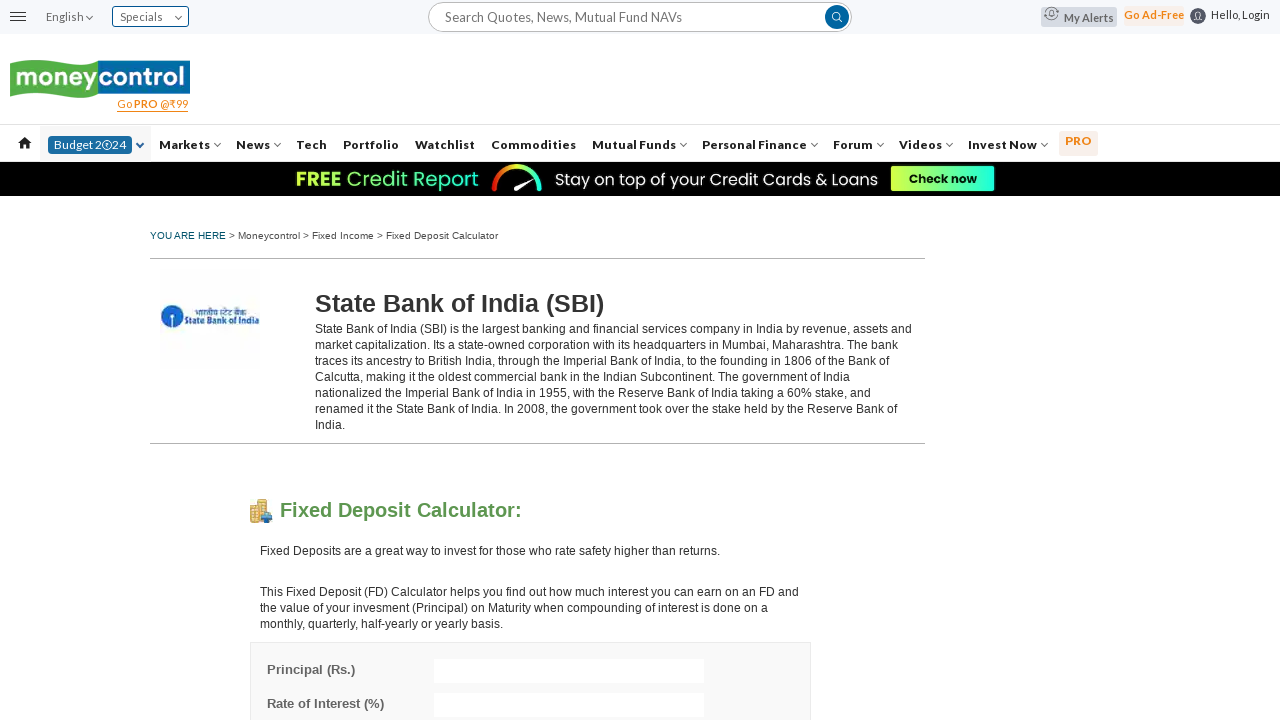

Cleared principal amount field on #principal
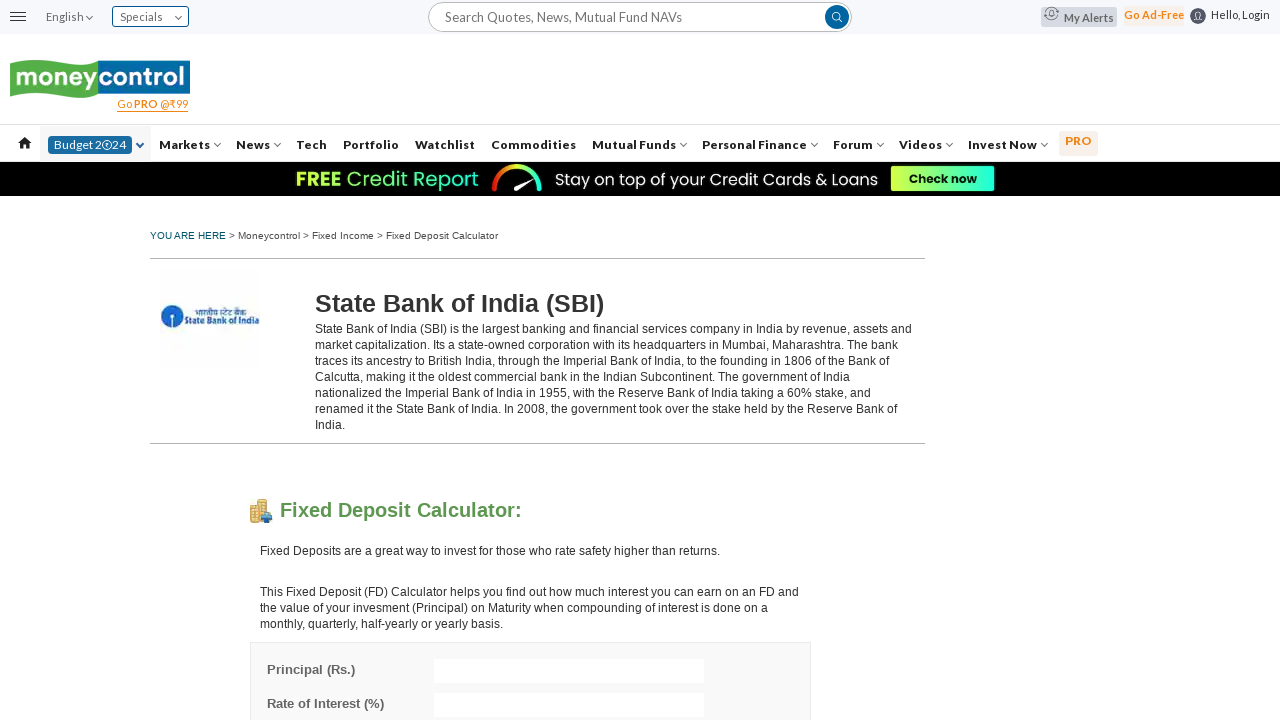

Filled principal amount field with 250000 on #principal
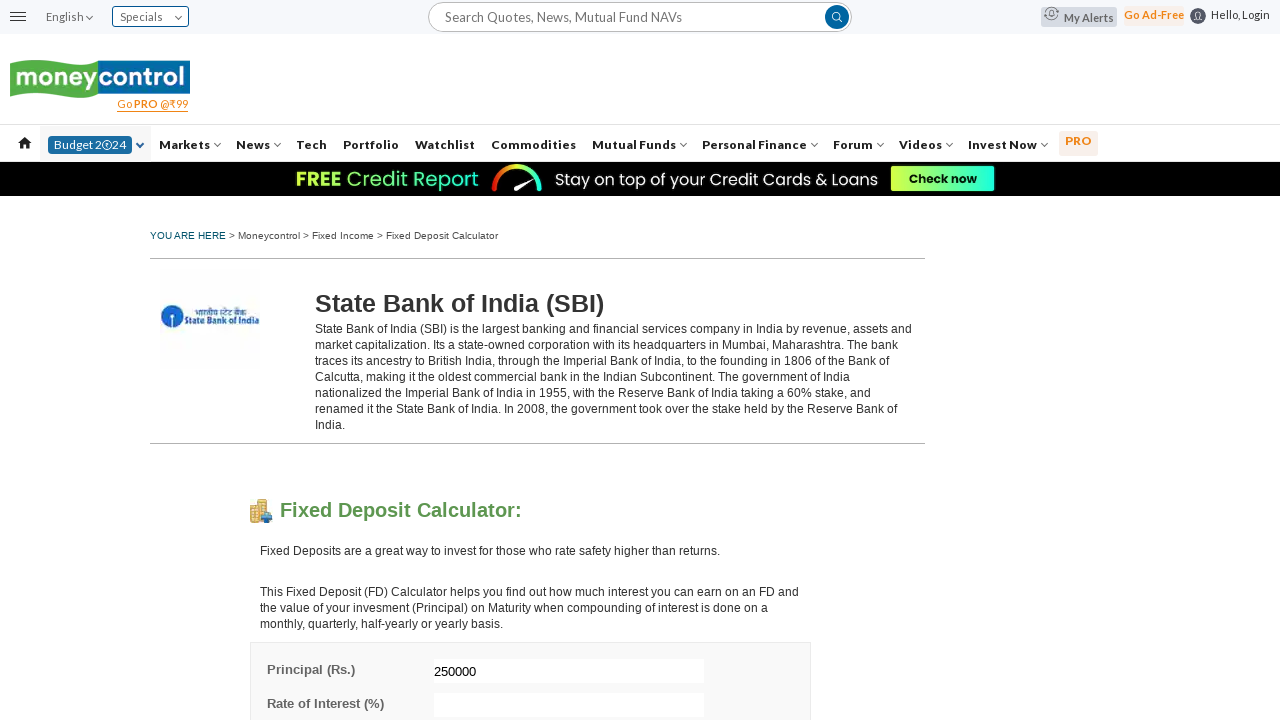

Cleared interest rate field on #interest
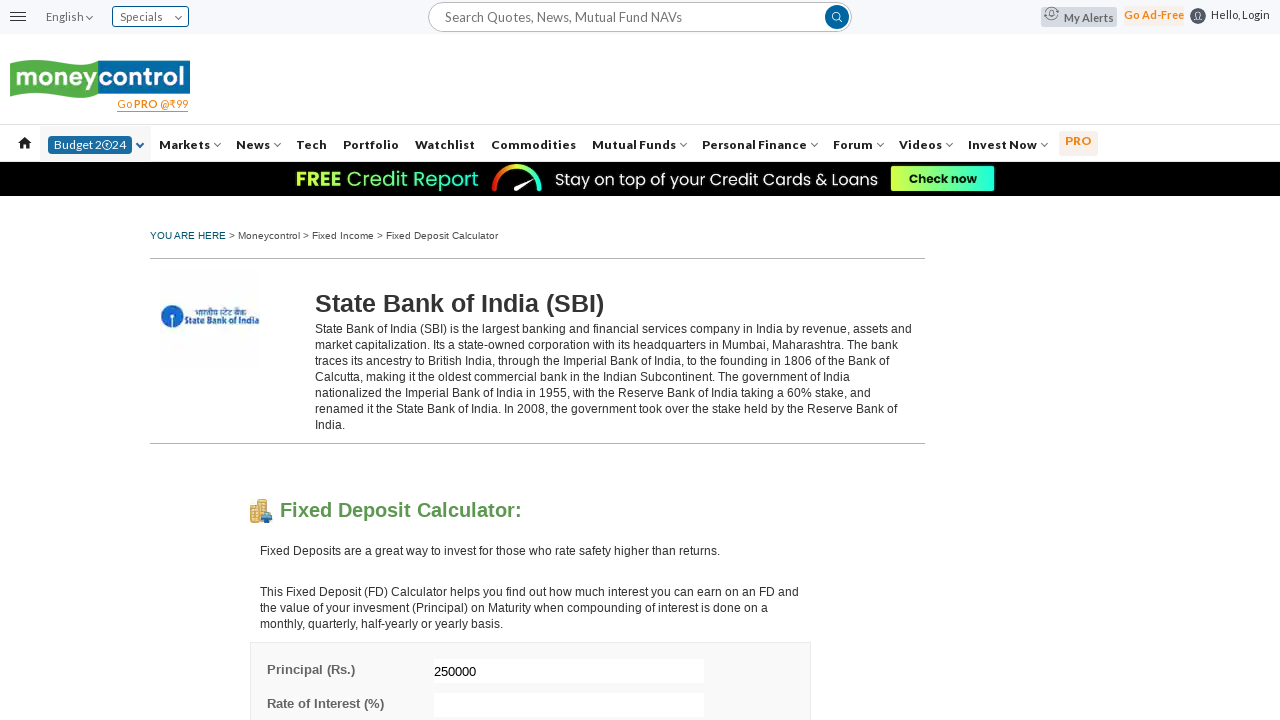

Filled interest rate field with 6.5 on #interest
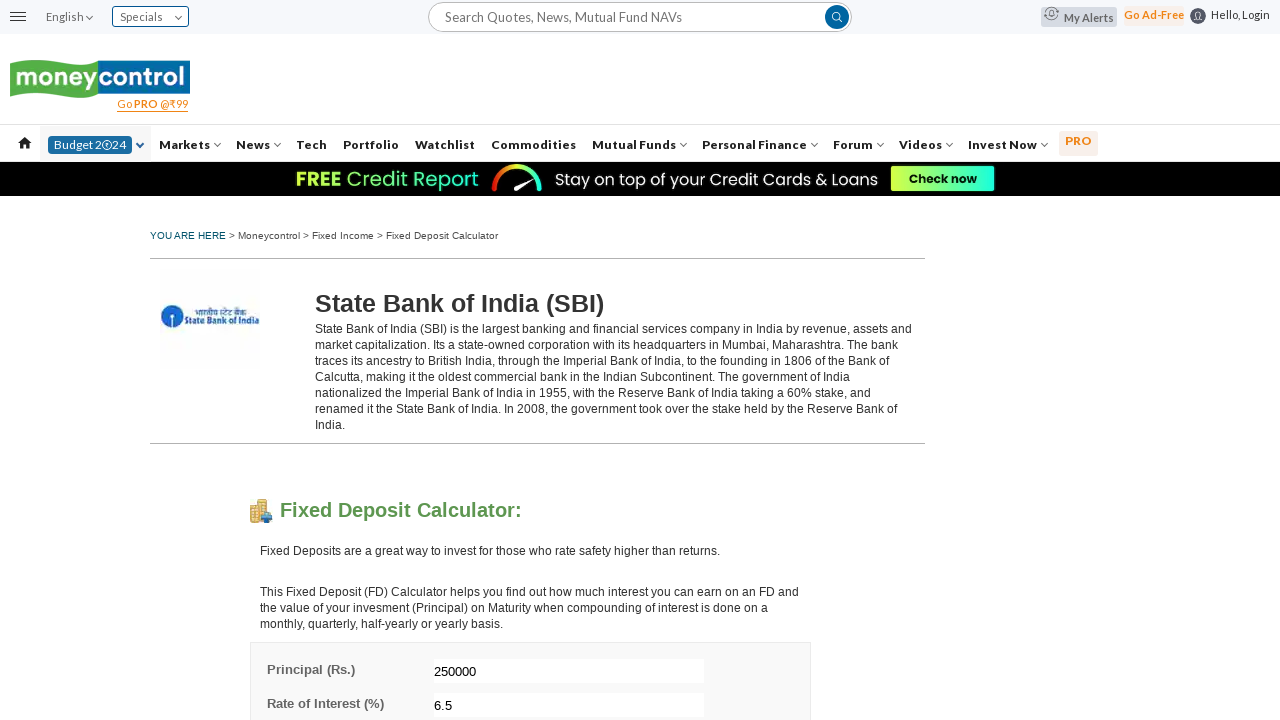

Cleared tenure field on #tenure
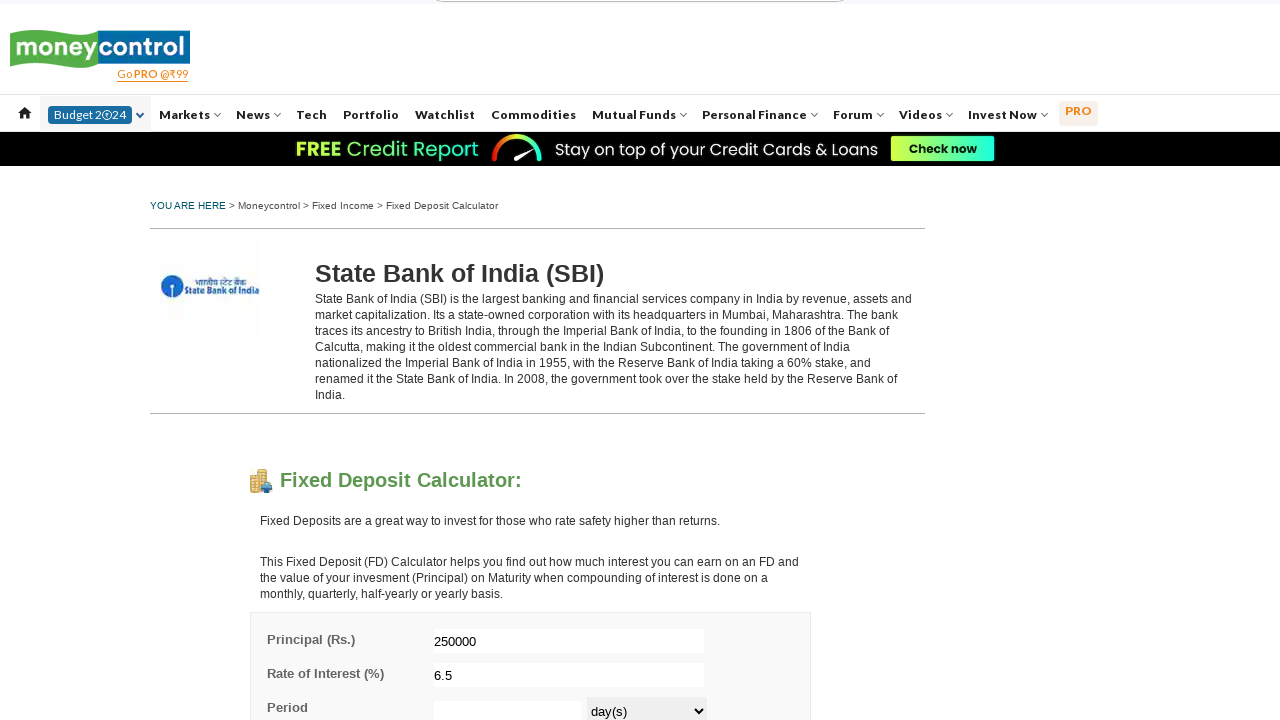

Filled tenure field with 5 on #tenure
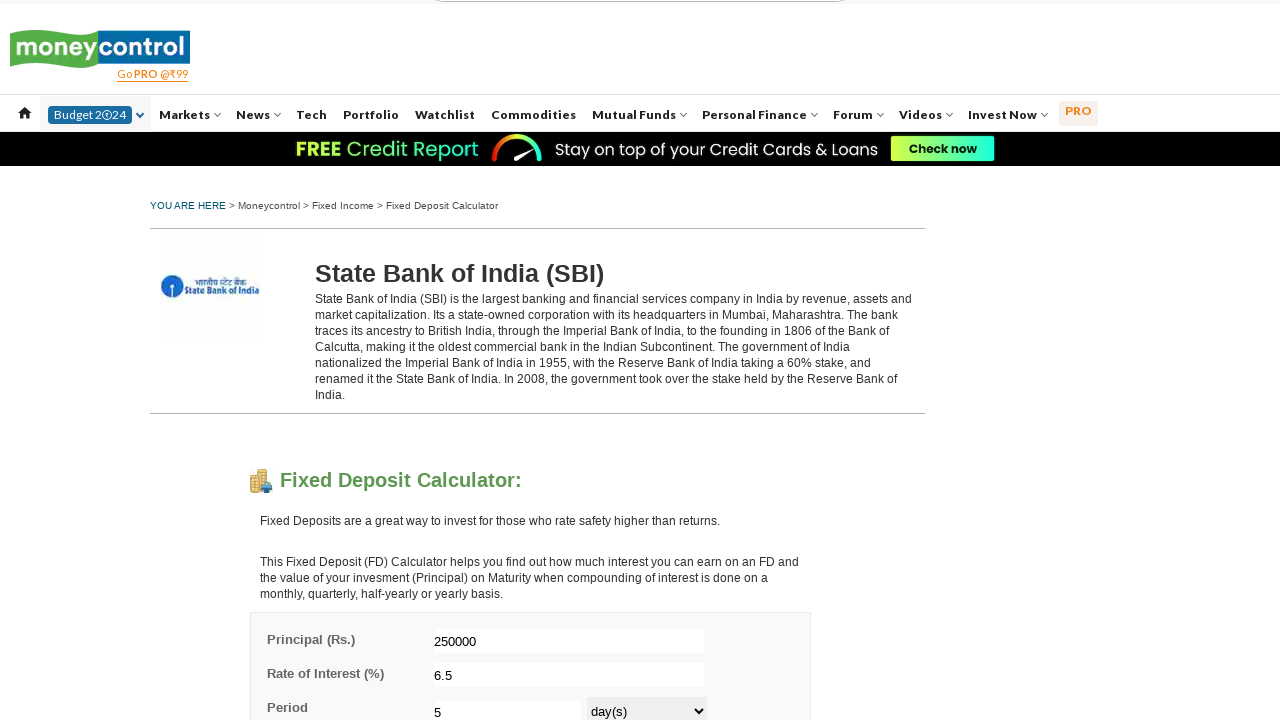

Selected tenure period as year(s) on #tenurePeriod
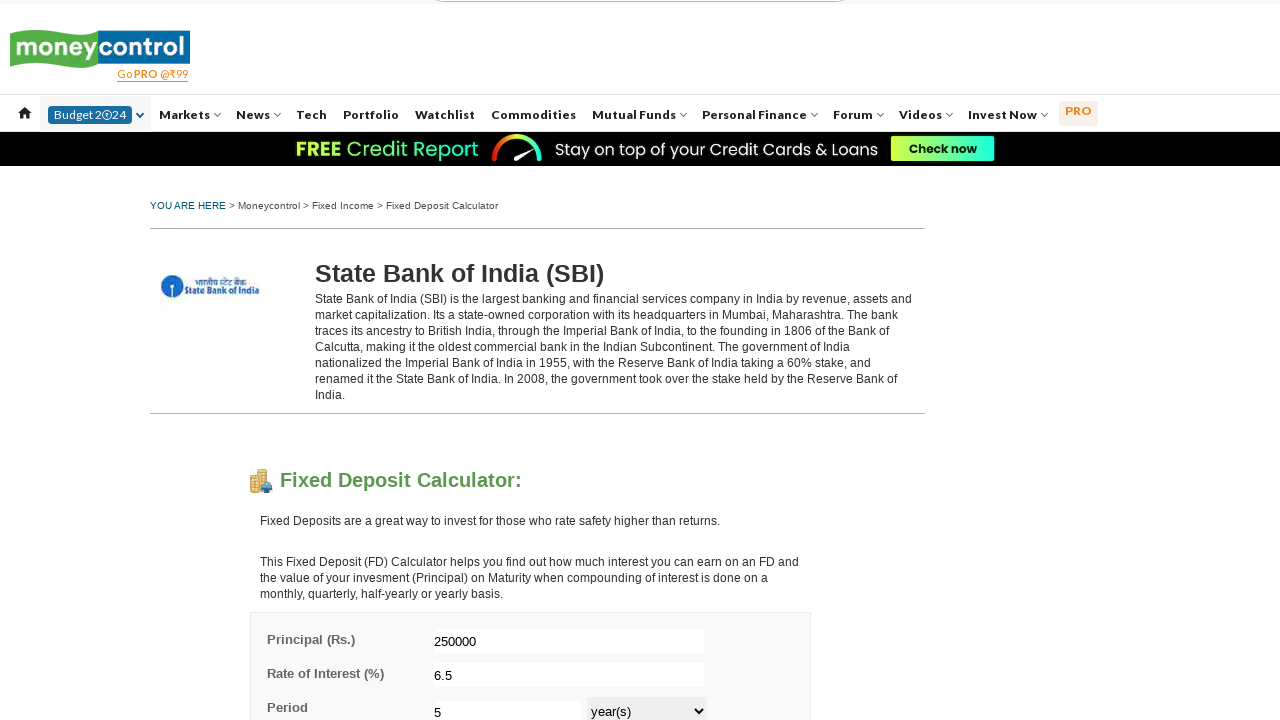

Selected frequency as Simple Interest on #frequency
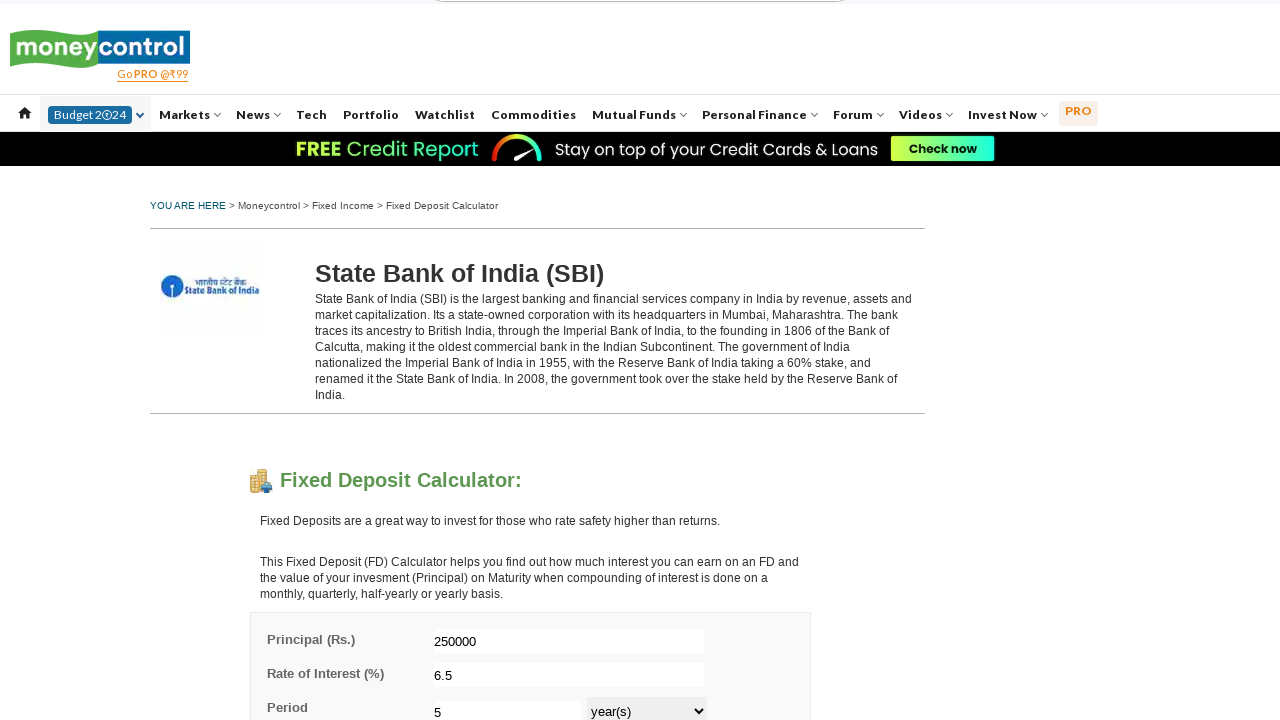

Clicked calculate button at (488, 360) on xpath=//*[@id="fdMatVal"]/div[2]/a[1]/img
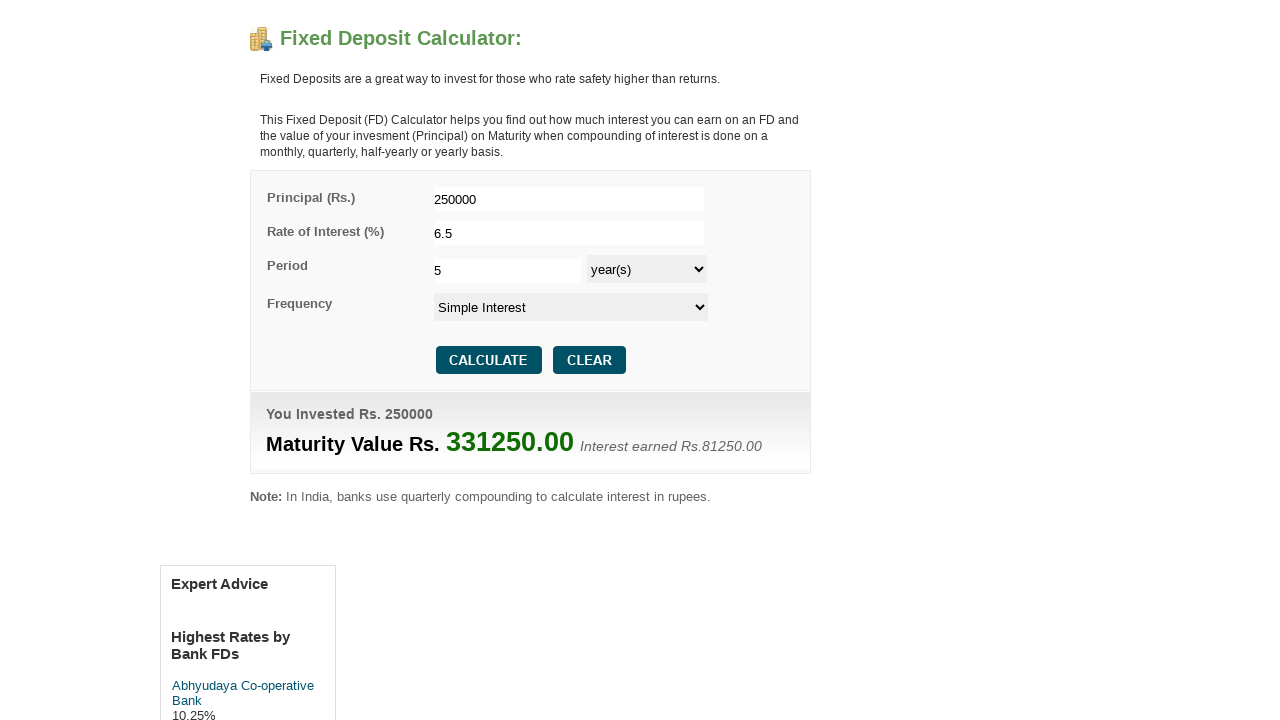

Waited 2 seconds for results to be calculated
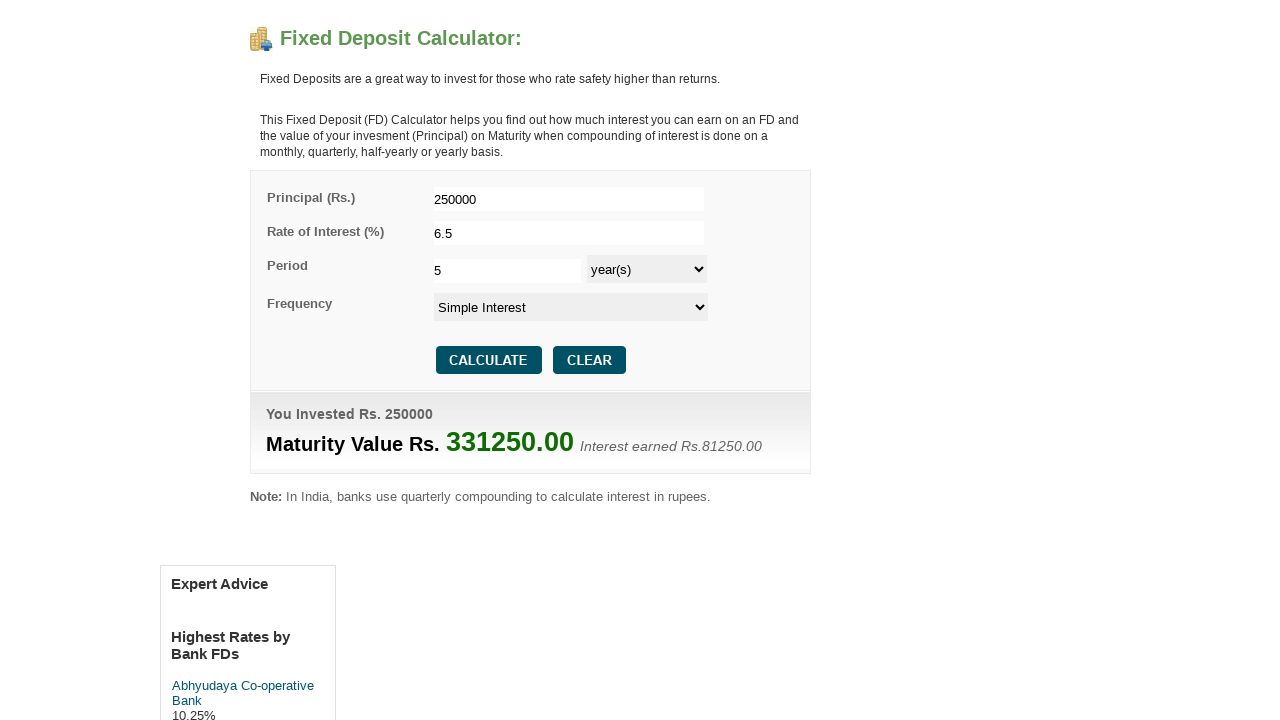

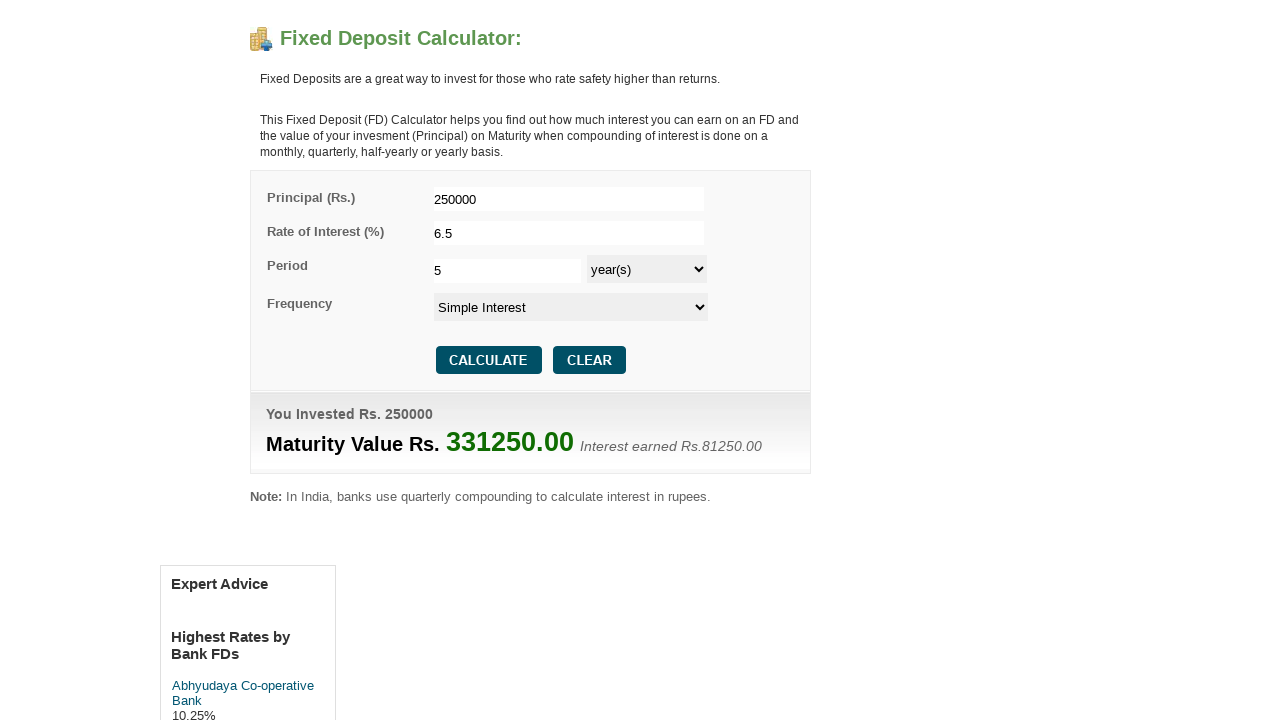